Navigates to Rahul Shetty Academy website and verifies the page loads successfully by checking the page title.

Starting URL: https://rahulshettyacademy.com/

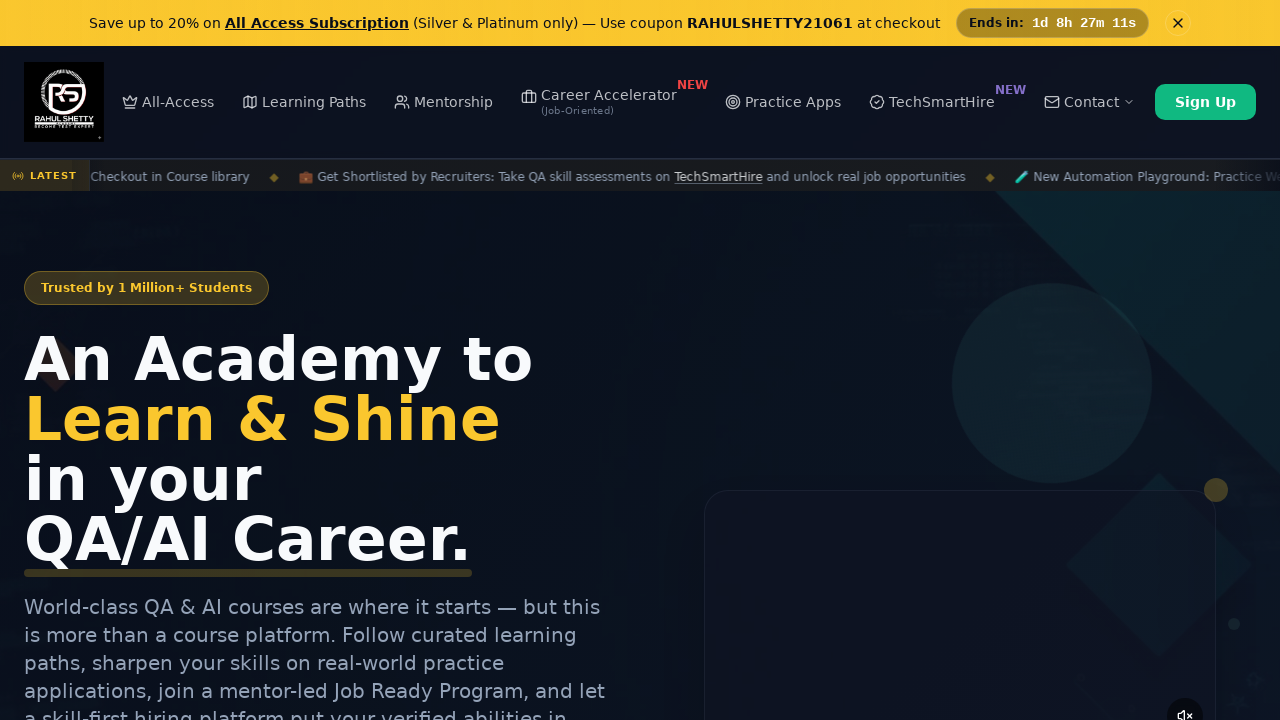

Navigated to Rahul Shetty Academy website
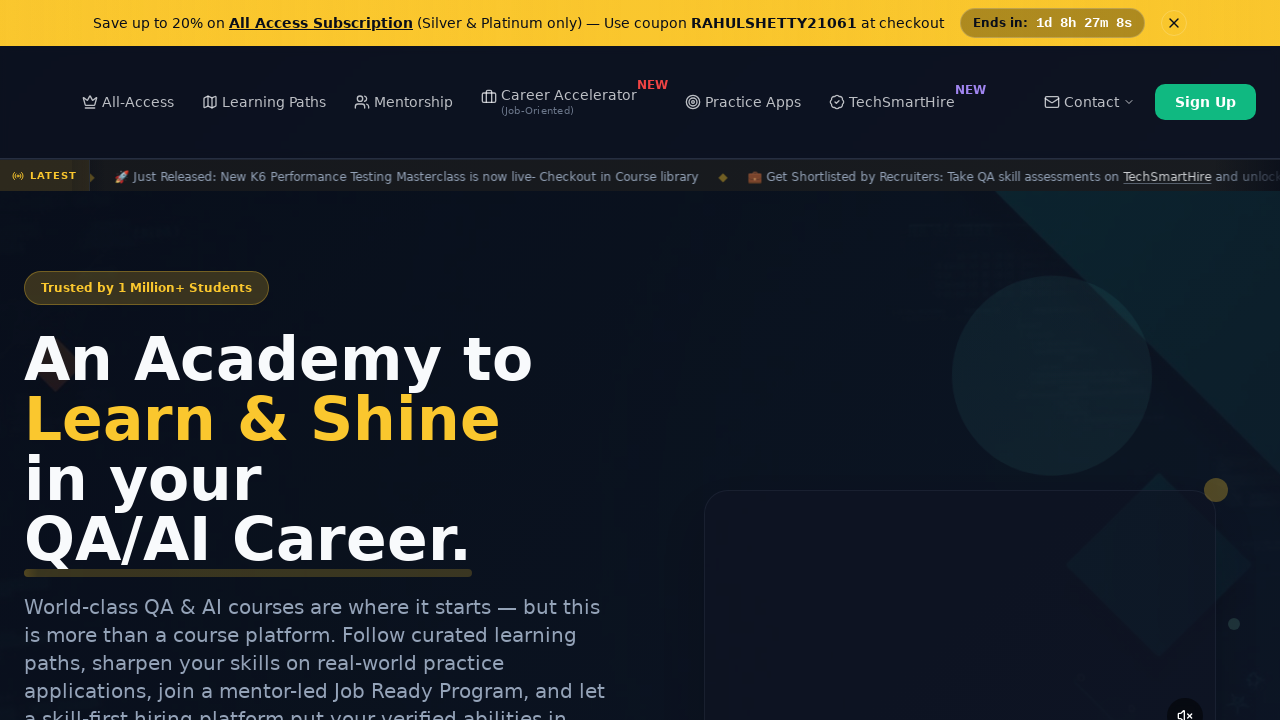

Page DOM content fully loaded
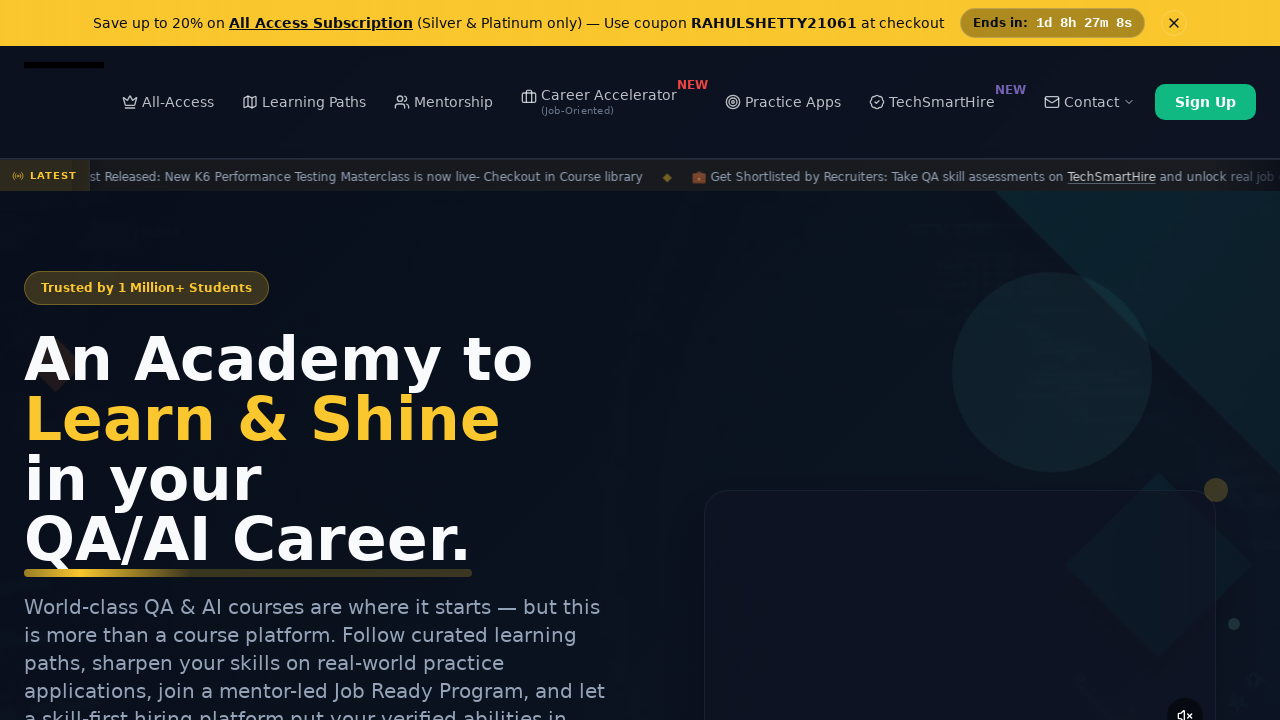

Retrieved page title: 'Rahul Shetty Academy | QA Automation, Playwright, AI Testing & Online Training'
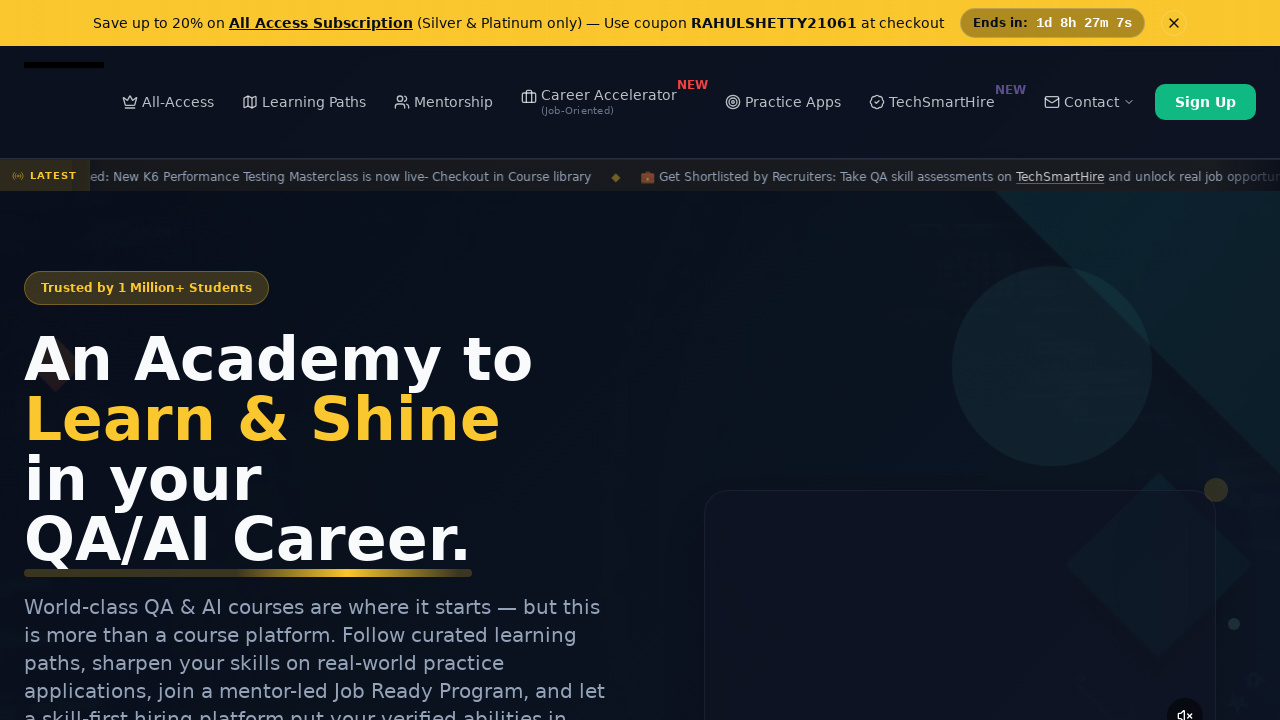

Verified page title is not empty
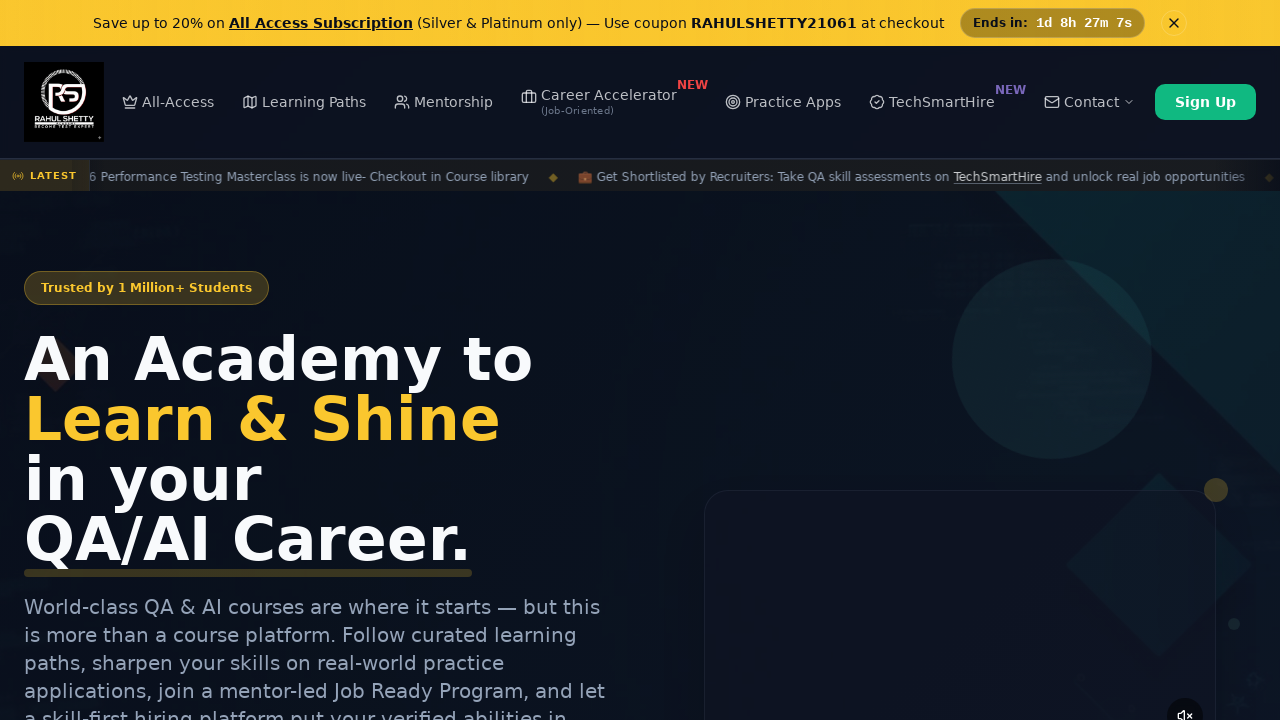

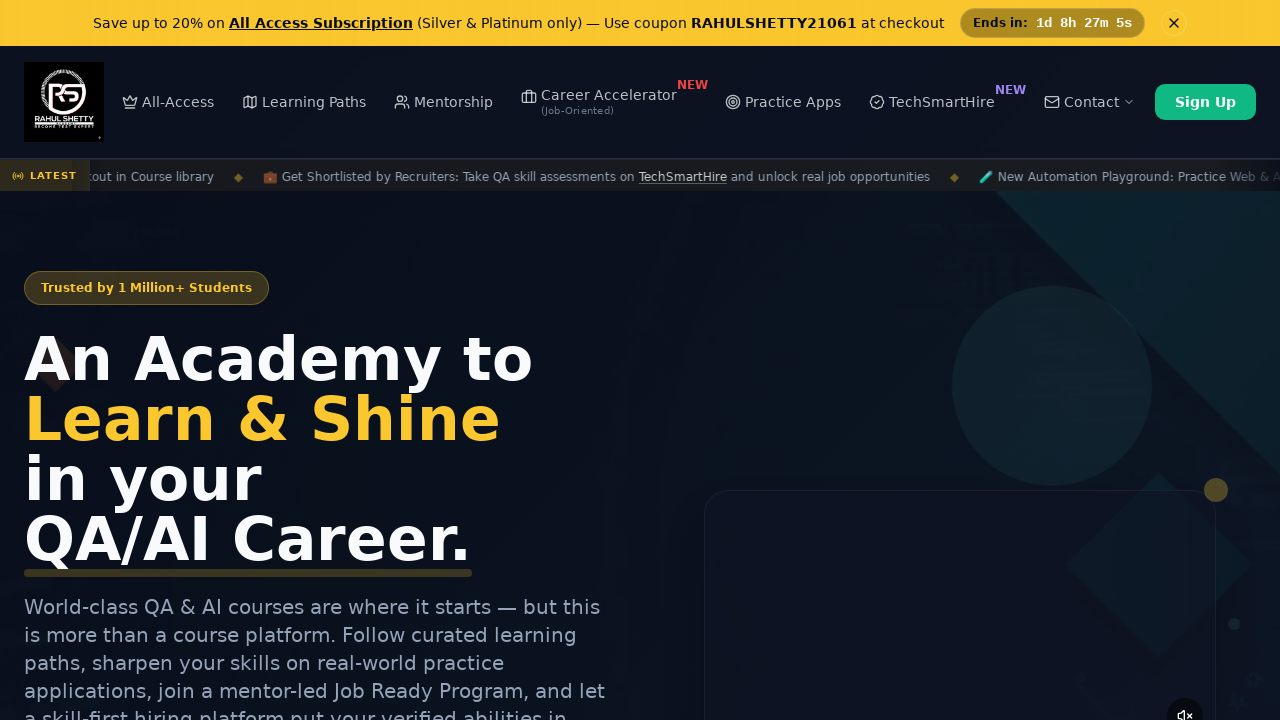